Verifies that the company input field can be located by its name attribute

Starting URL: https://selectorshub.com/xpath-practice-page/

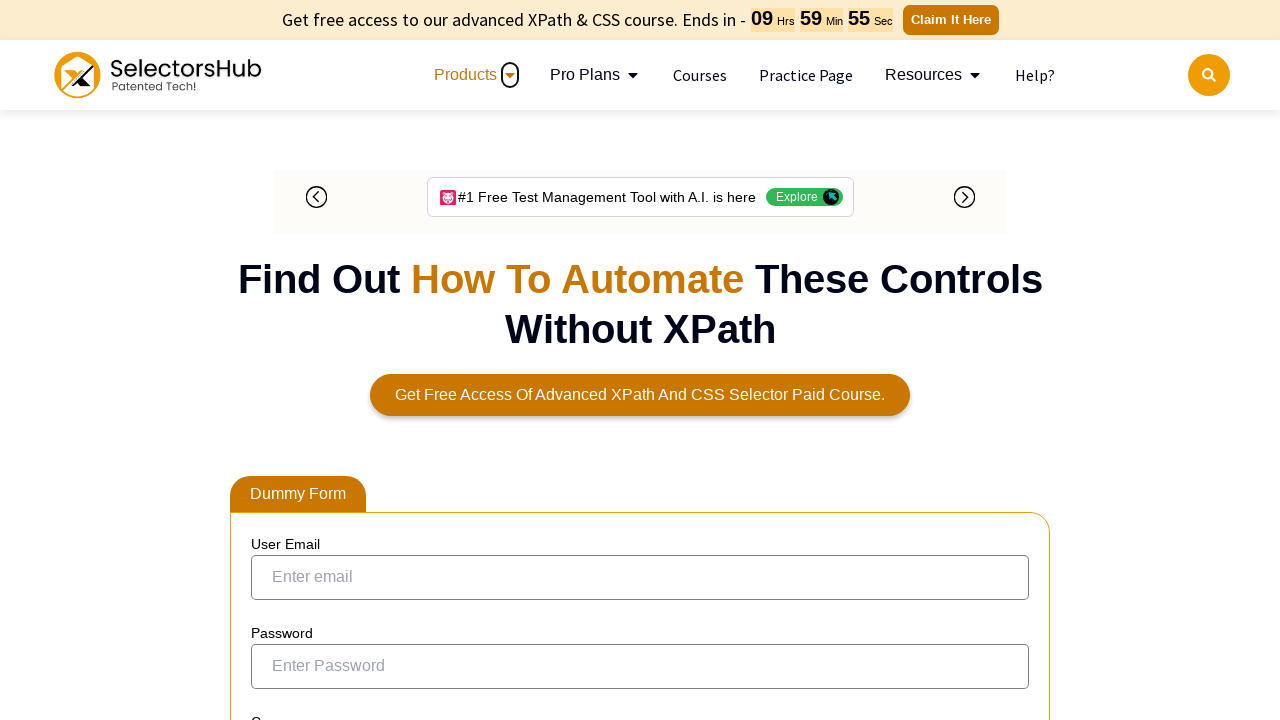

Waited for company input field to be located by name attribute
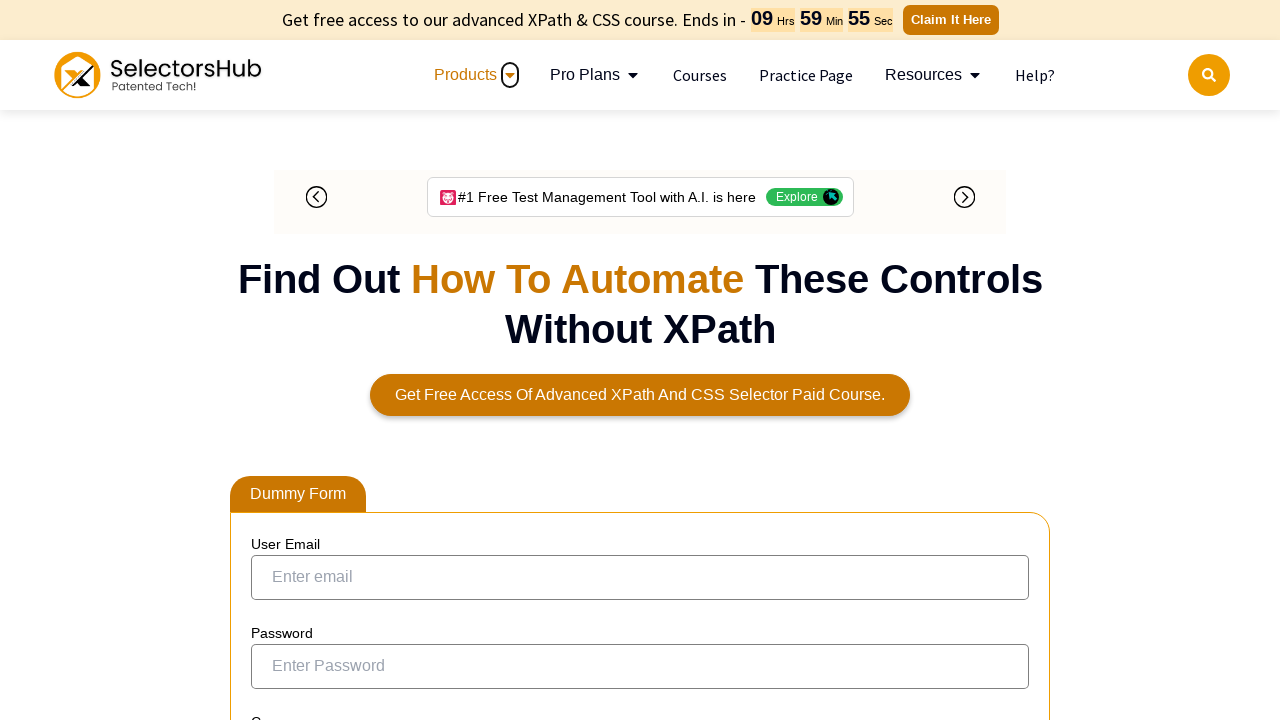

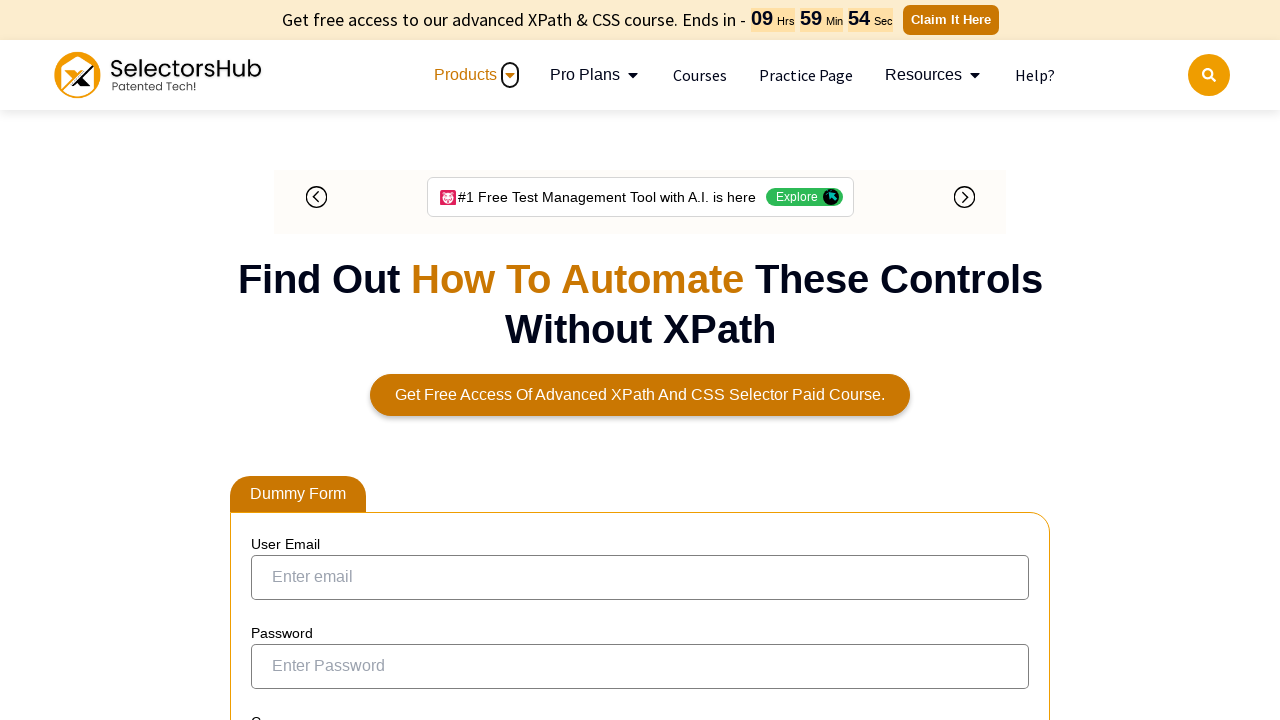